Clicks the second checkbox and verifies it becomes unchecked

Starting URL: http://the-internet.herokuapp.com/checkboxes

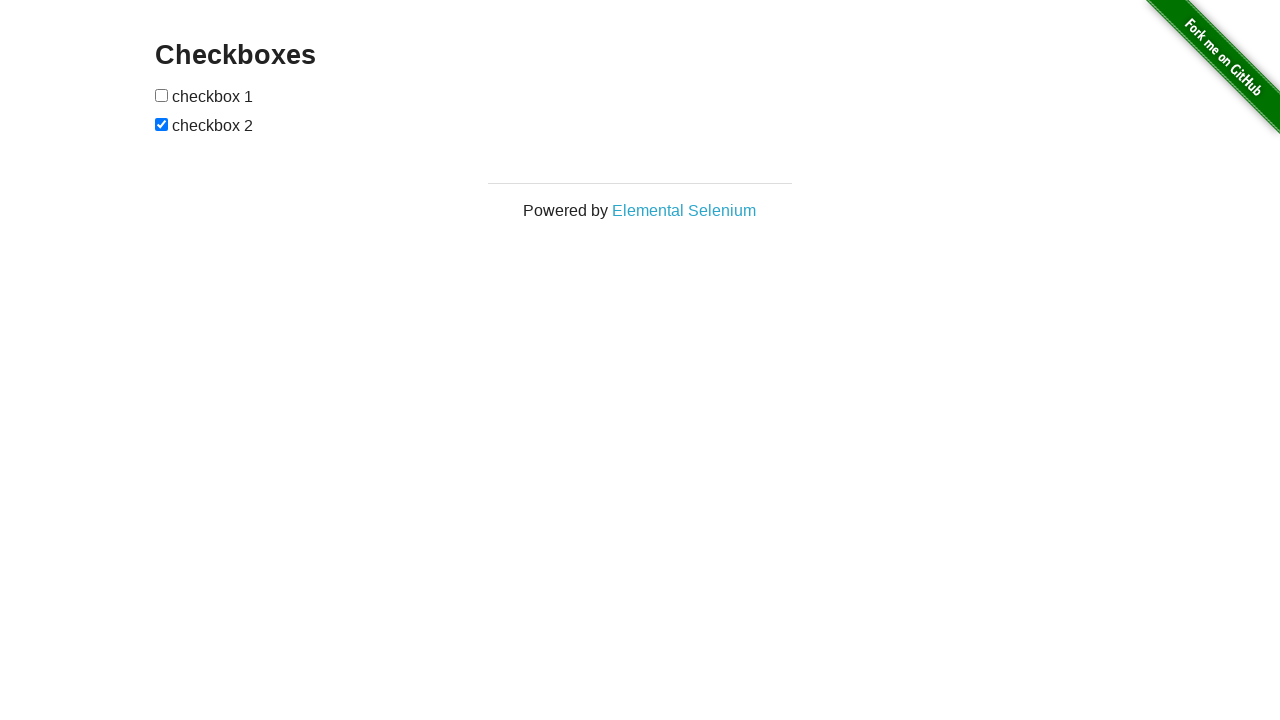

Located the second checkbox
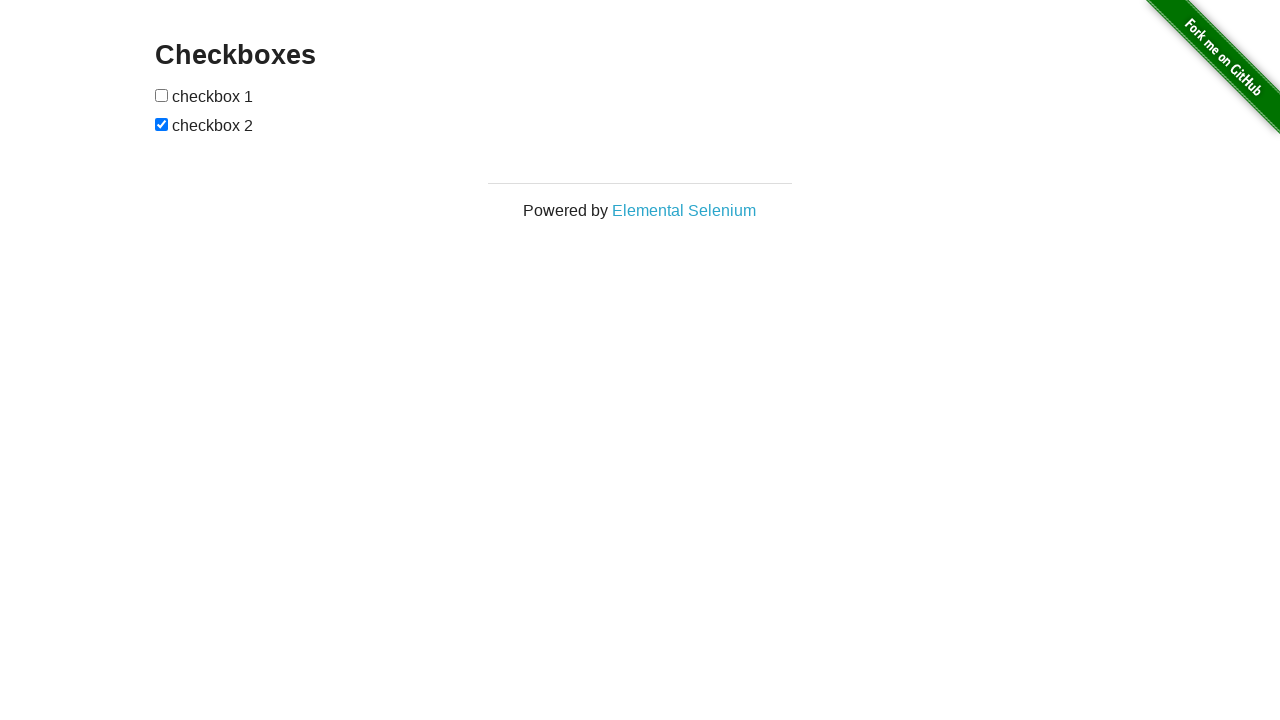

Clicked the second checkbox at (162, 124) on [type=checkbox] >> nth=1
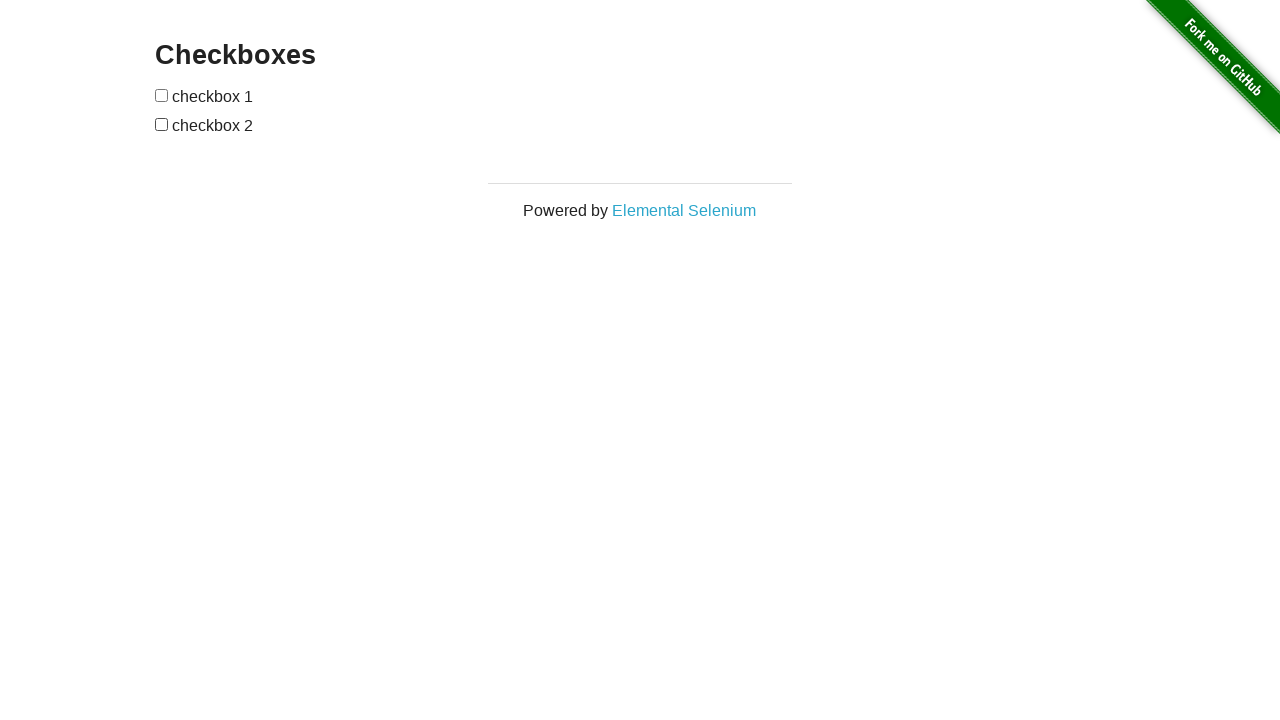

Verified that the second checkbox is unchecked
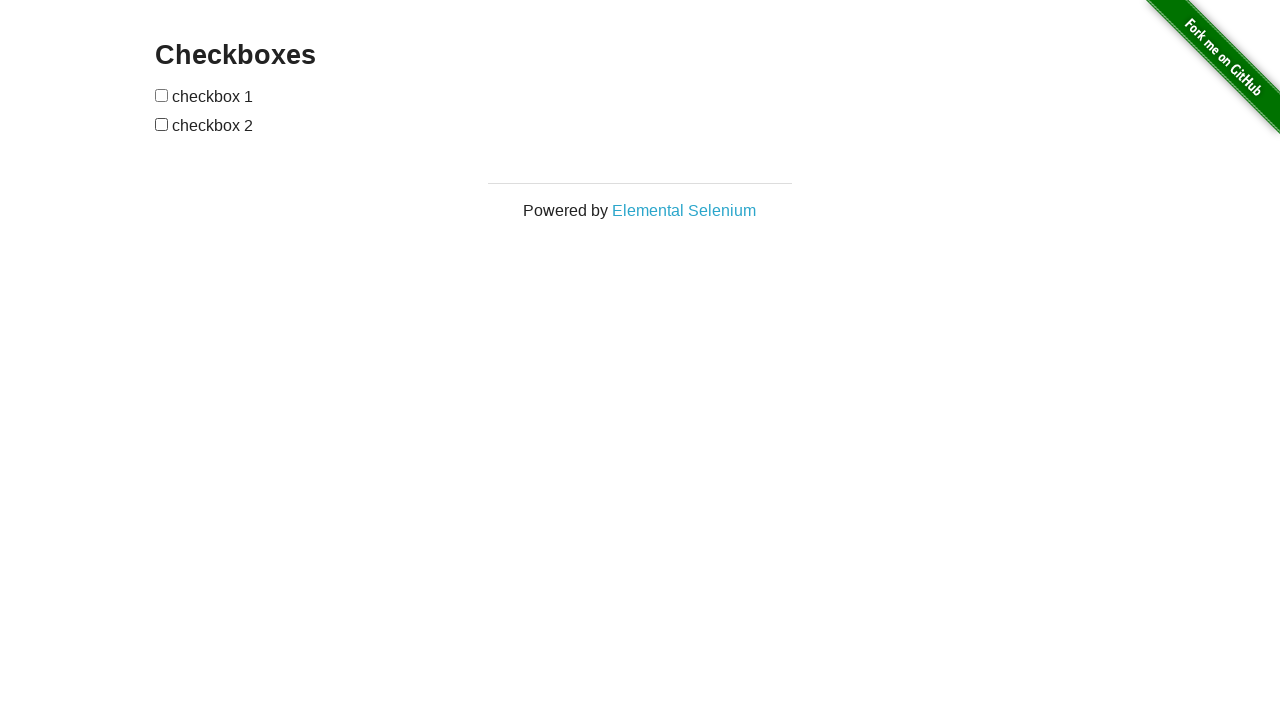

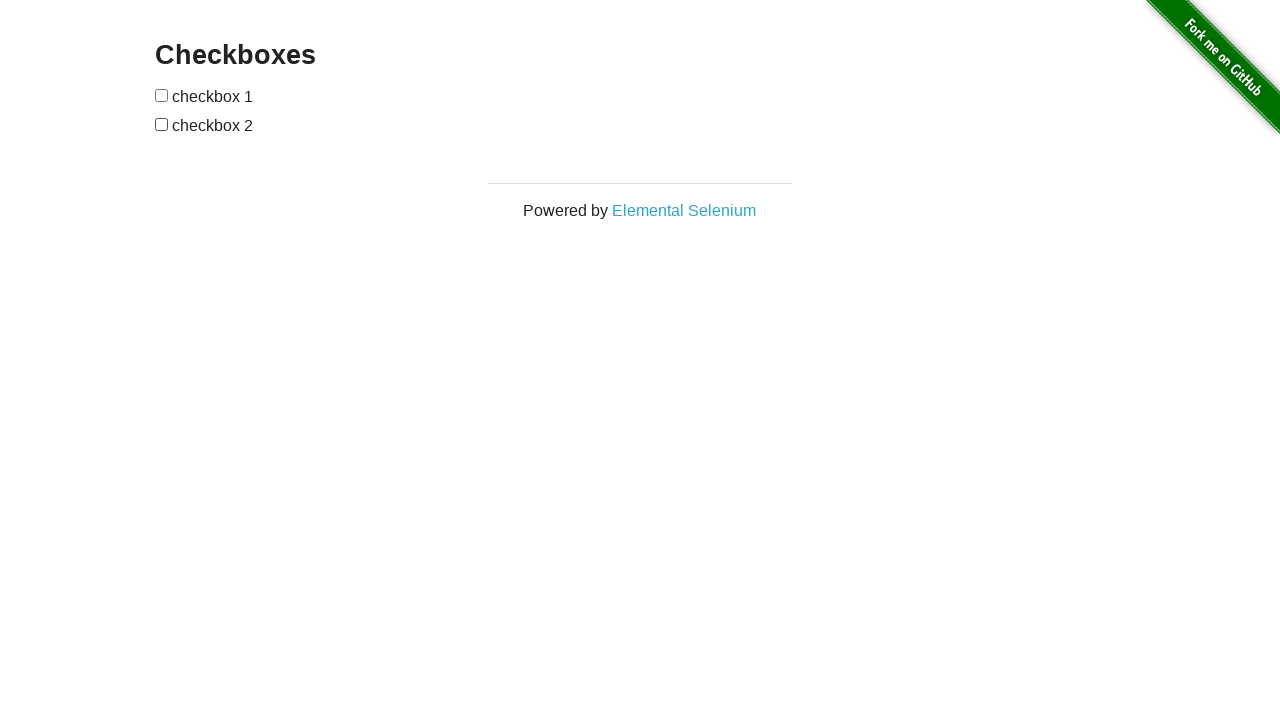